Navigates to W3Schools SQL tutorial page and clicks on the "SQL Select Distinct" link using Actions class

Starting URL: https://www.w3schools.com/sql/

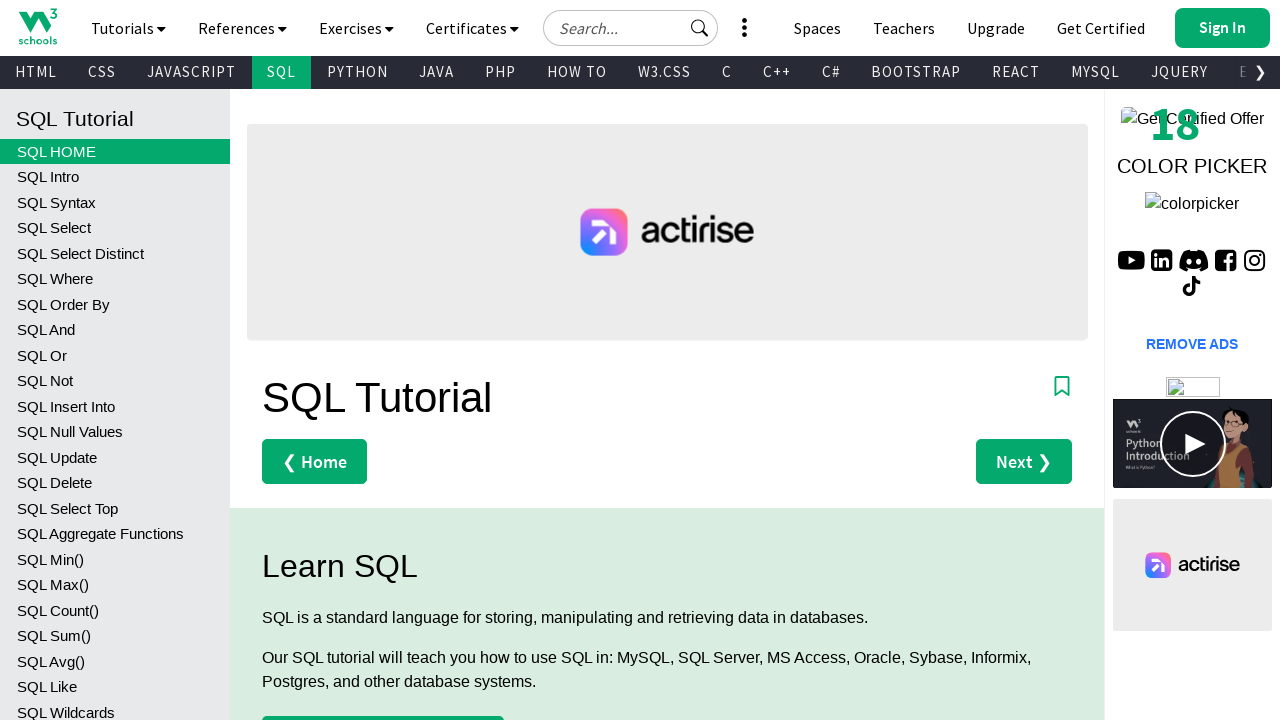

Clicked on 'SQL Select Distinct' link at (115, 253) on xpath=//a[text()='SQL Select Distinct']
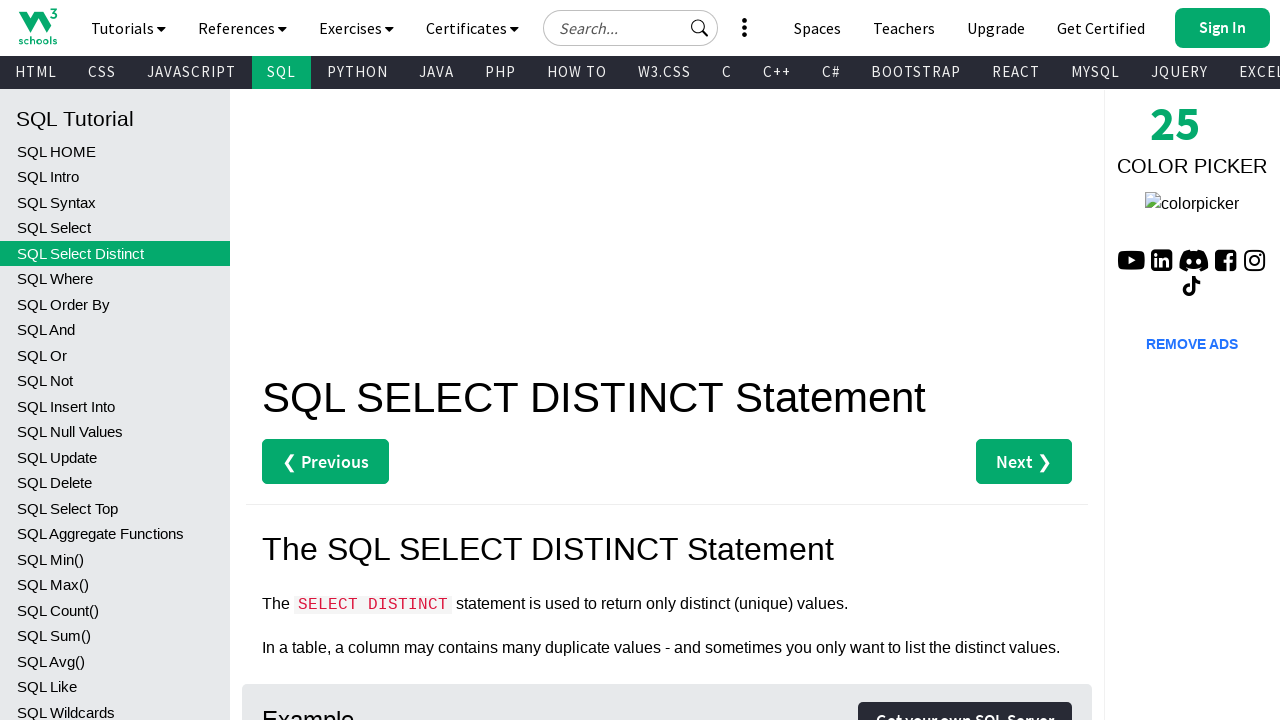

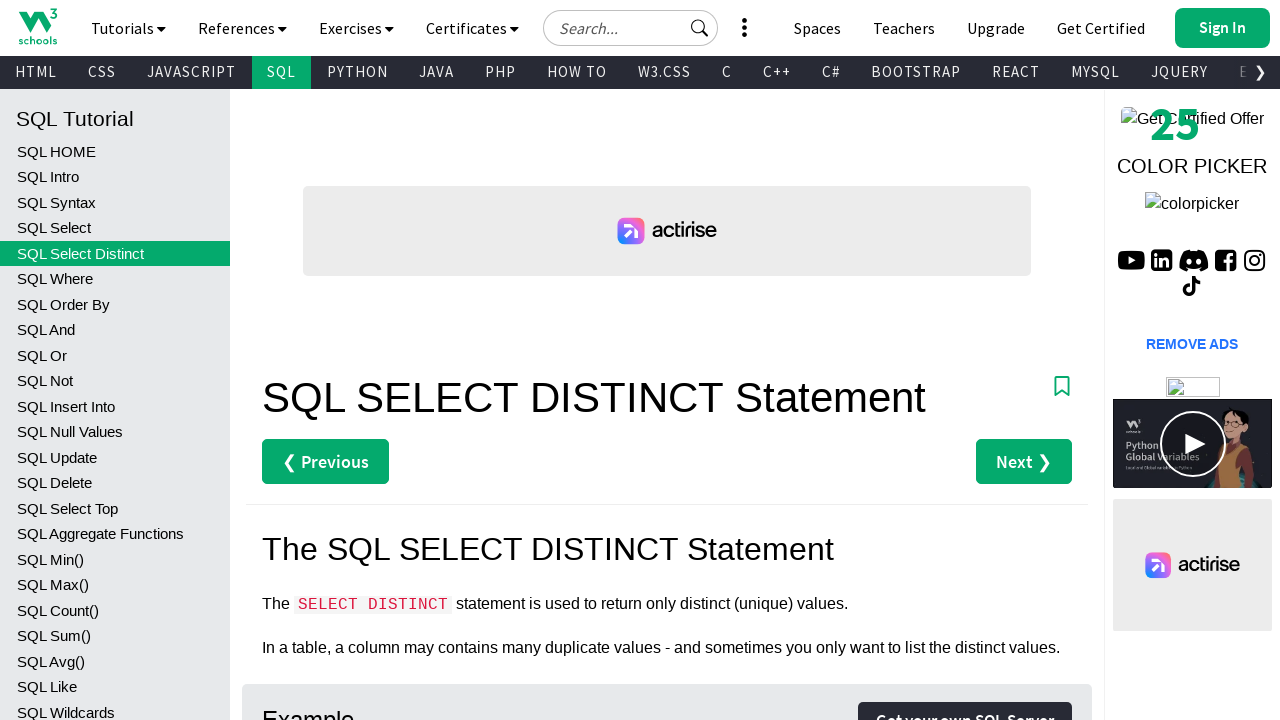